Navigates to Walmart's homepage and verifies the page title contains "Walmart"

Starting URL: https://walmart.com

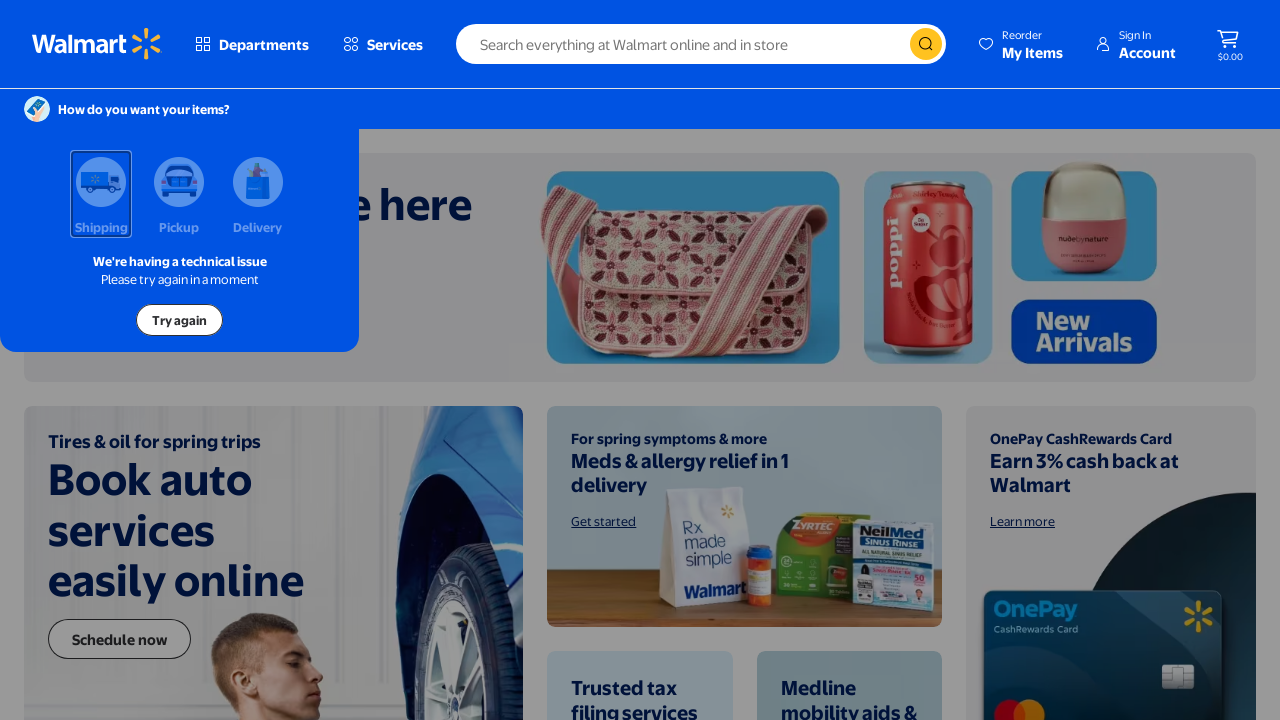

Waited for page to load (domcontentloaded)
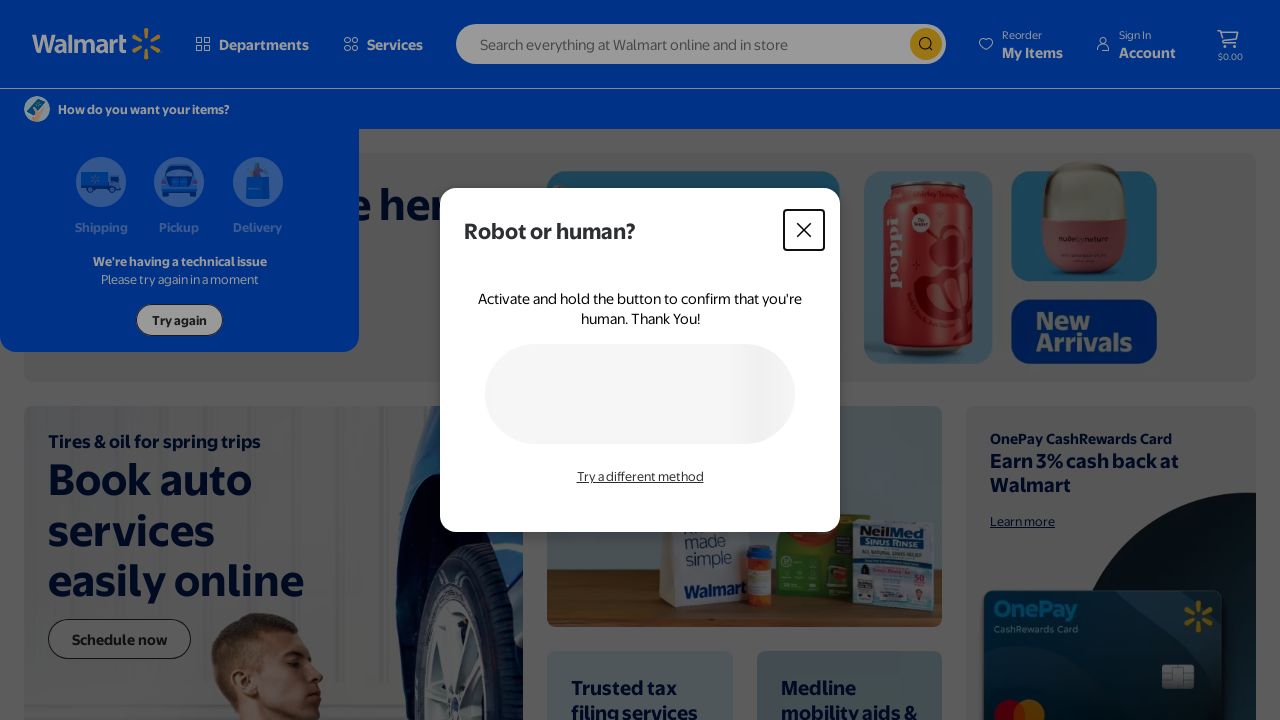

Verified page title contains 'Walmart'
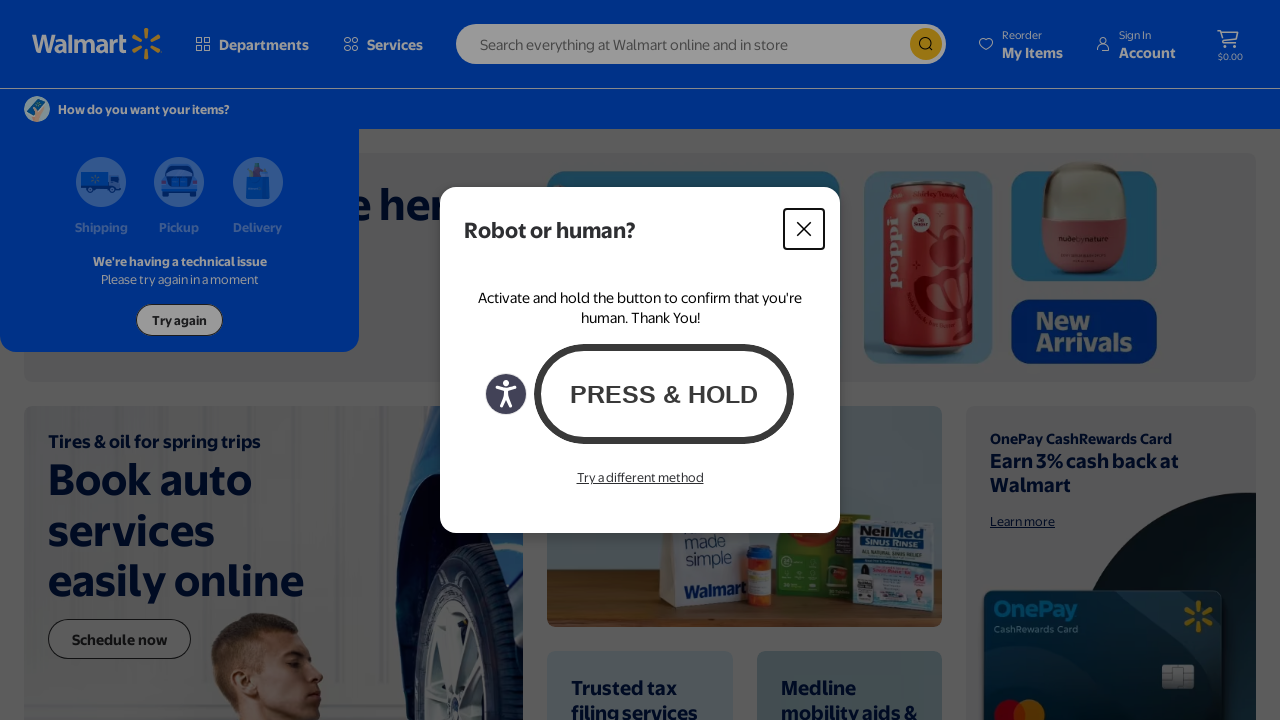

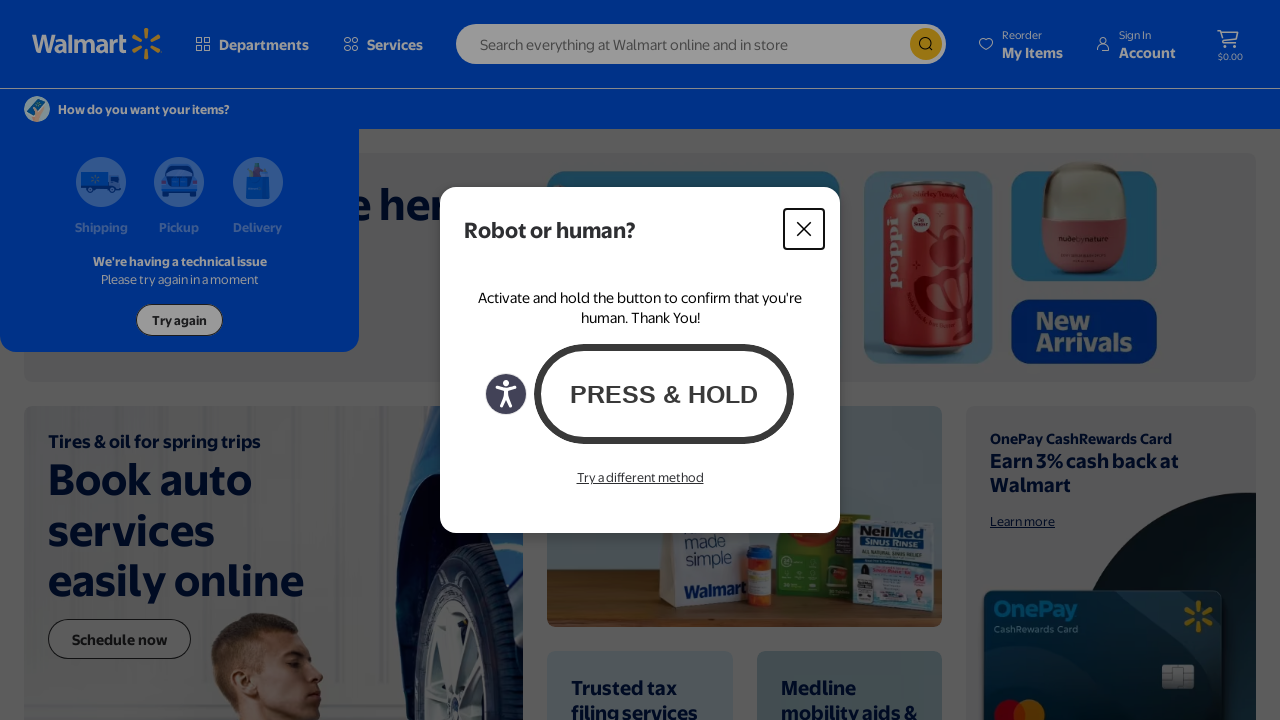